Counts the total number of links (anchor tags) present on the automation practice page

Starting URL: https://rahulshettyacademy.com/AutomationPractice/

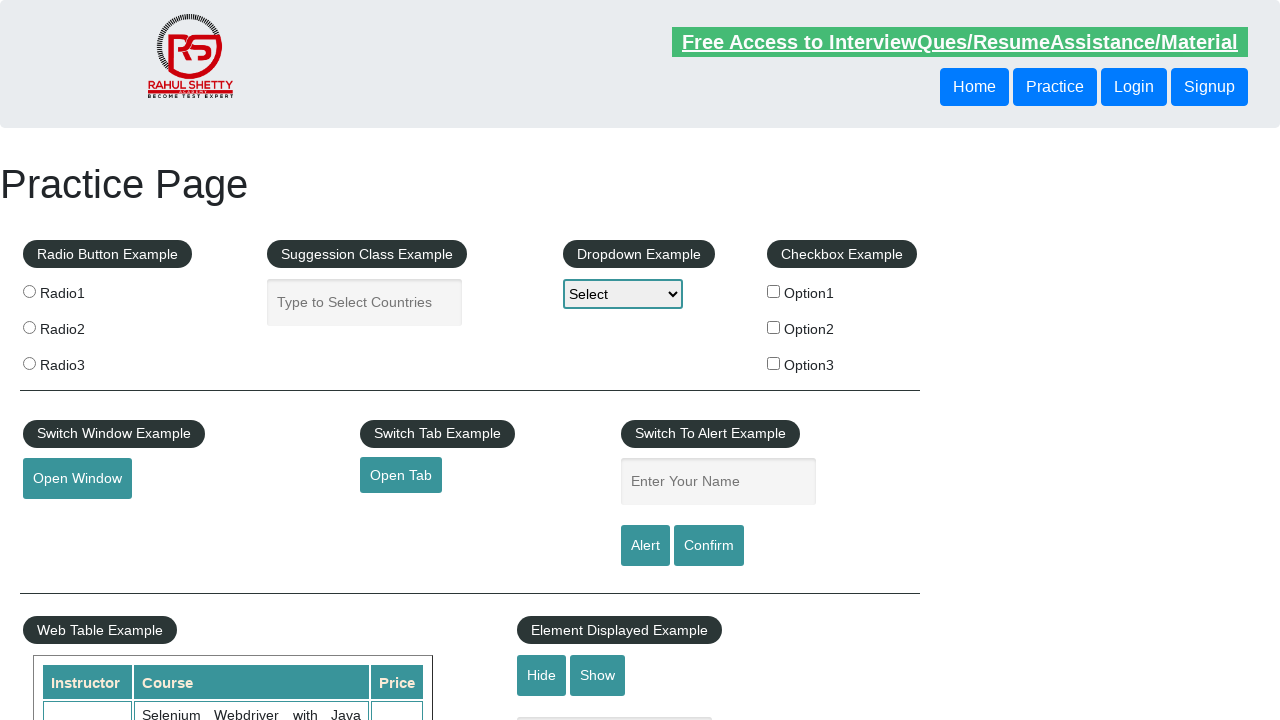

Navigated to automation practice page
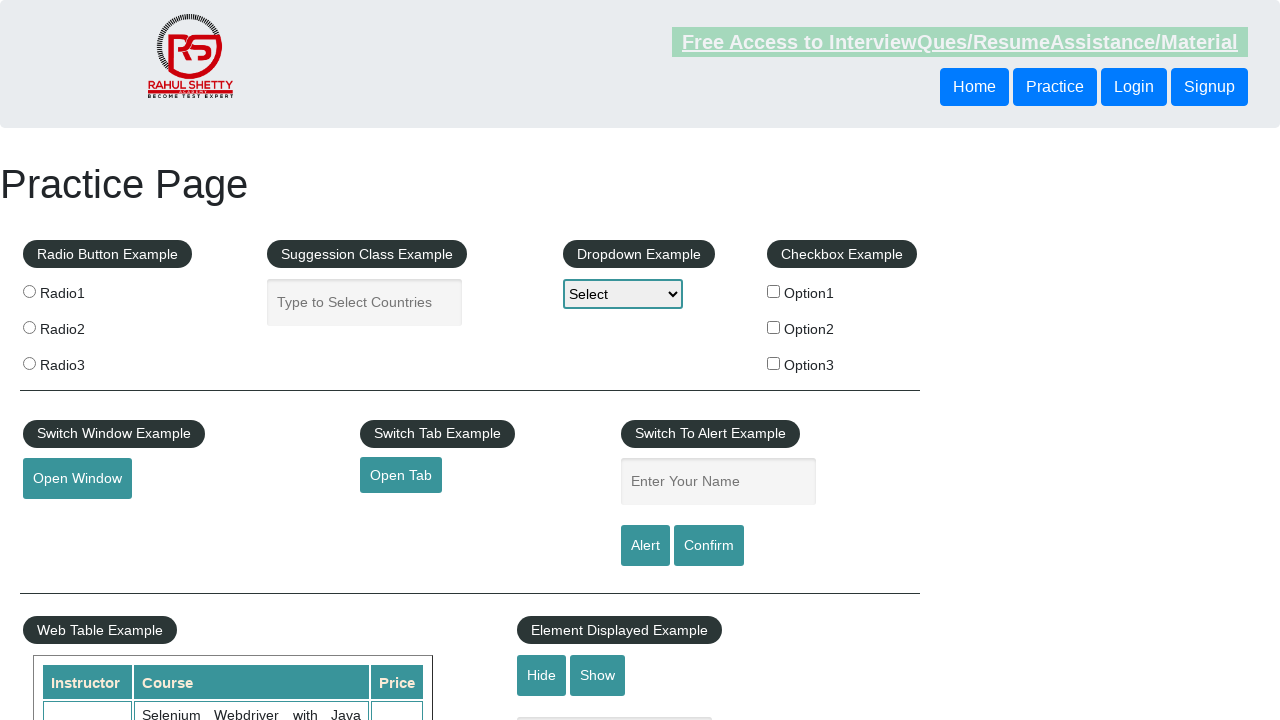

Found all anchor tags on the page
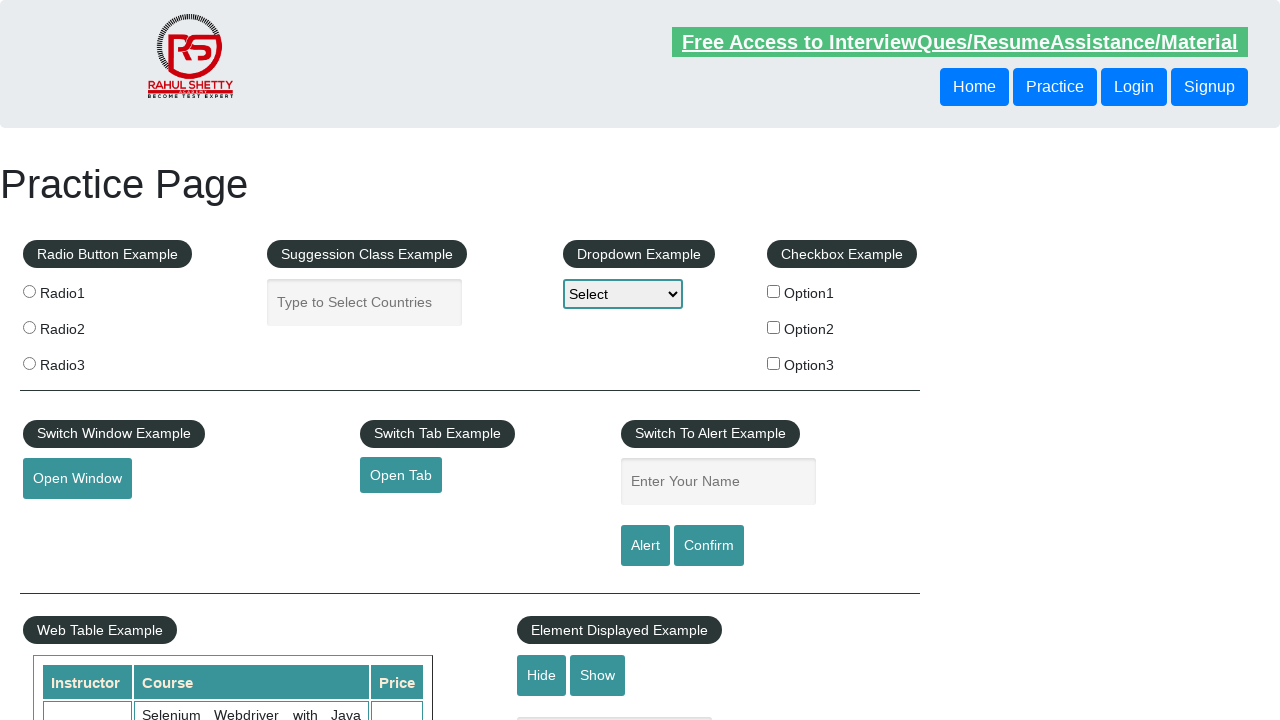

Counted total number of links: 27
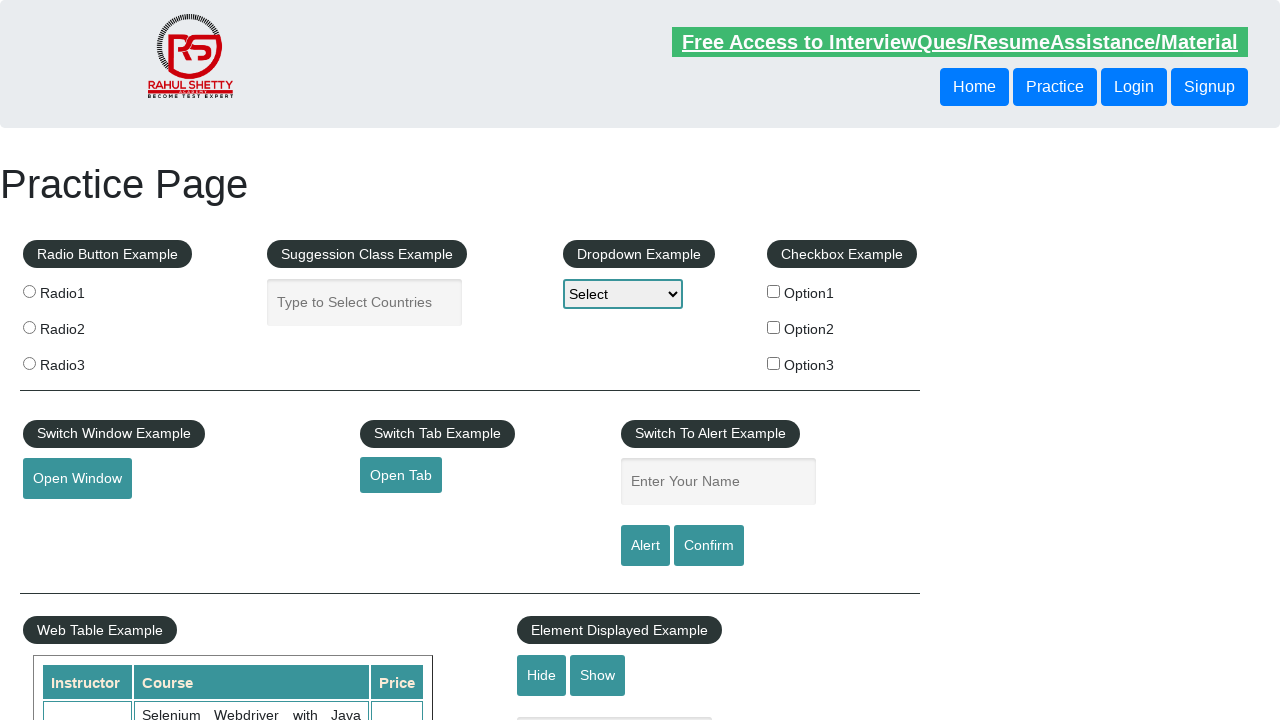

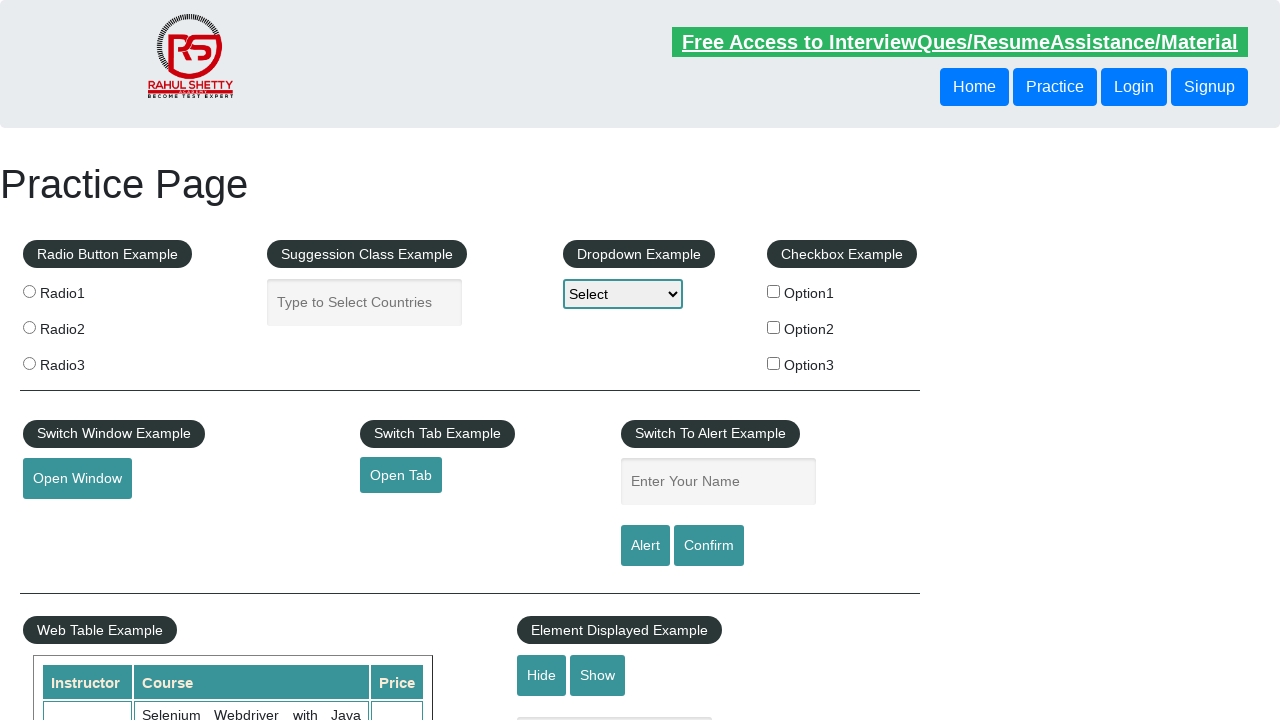